Tests right-click context menu functionality by performing a right-click on a designated element and verifying the context menu appears with the expected menu items.

Starting URL: https://swisnl.github.io/jQuery-contextMenu/demo.html

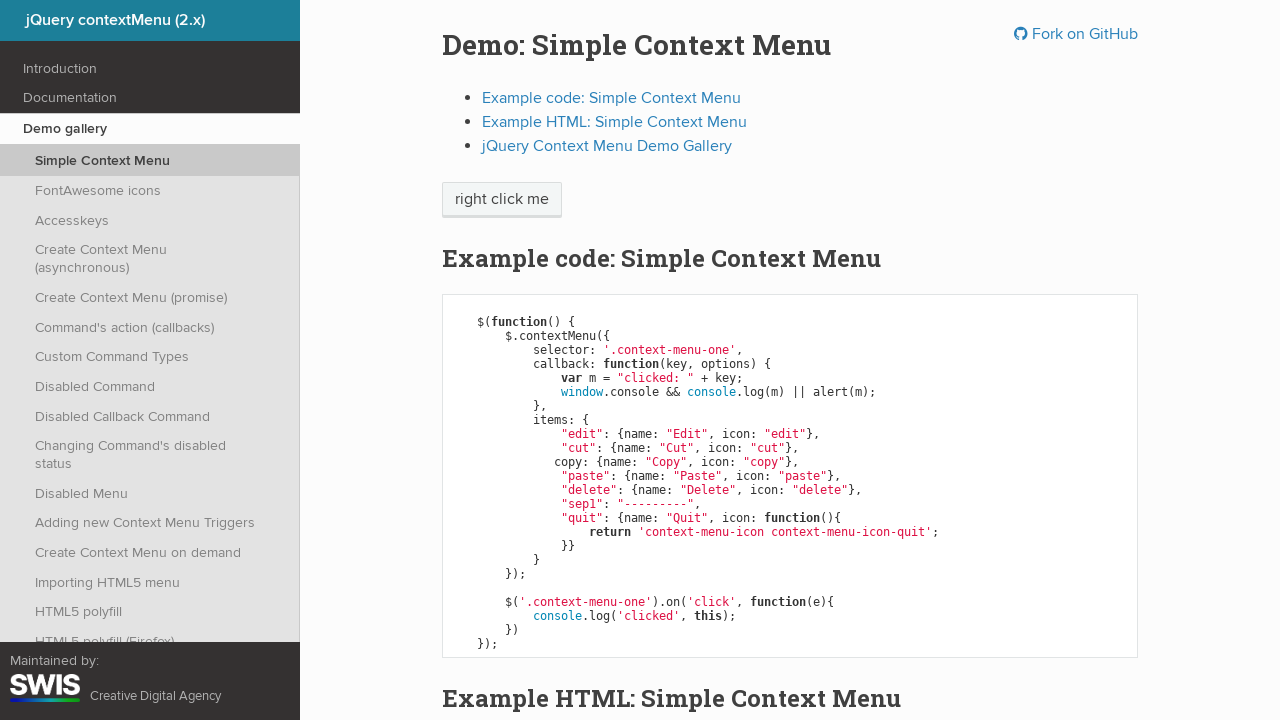

Right-clicked on context menu trigger element at (502, 200) on .context-menu-one
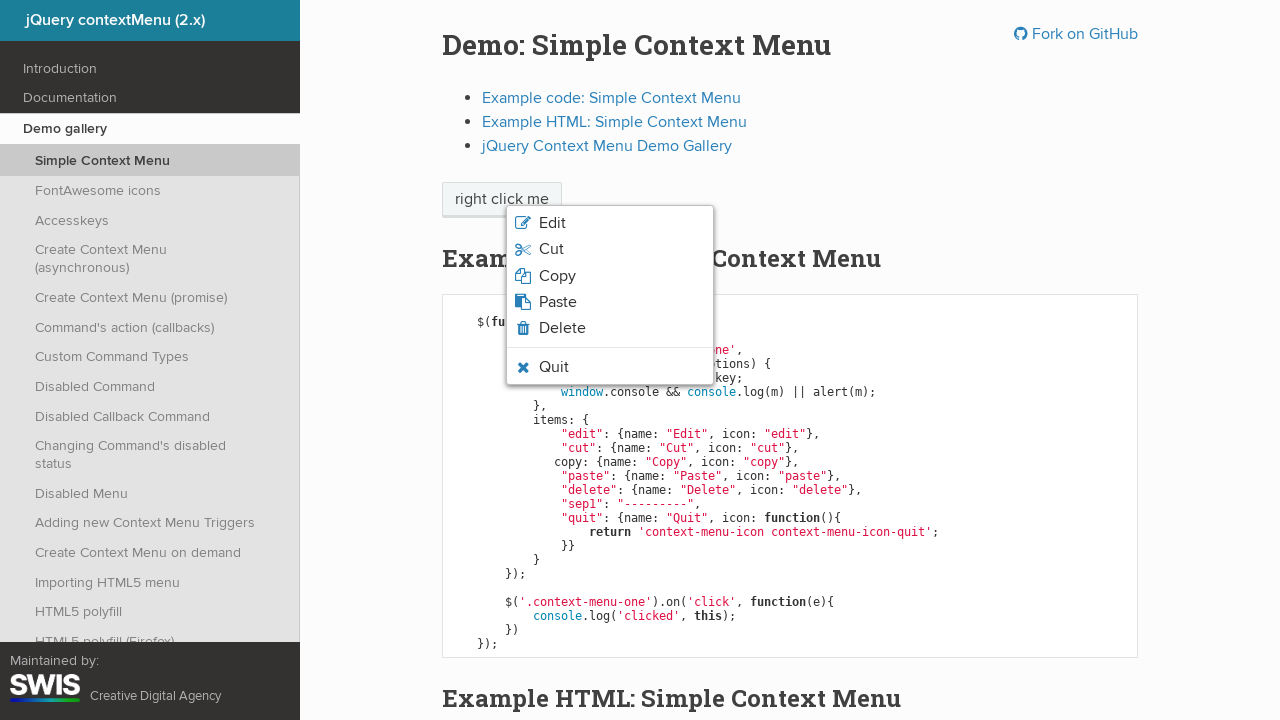

Context menu appeared with menu items
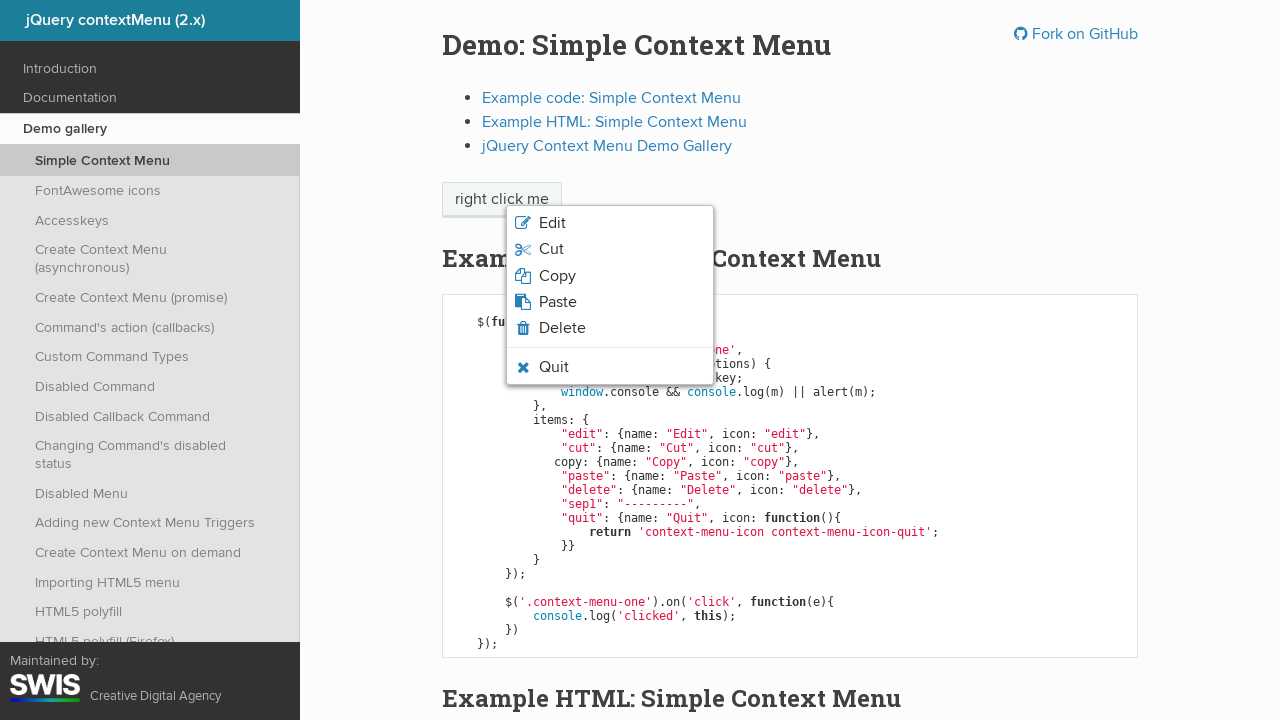

Retrieved third menu item text: 'Copy'
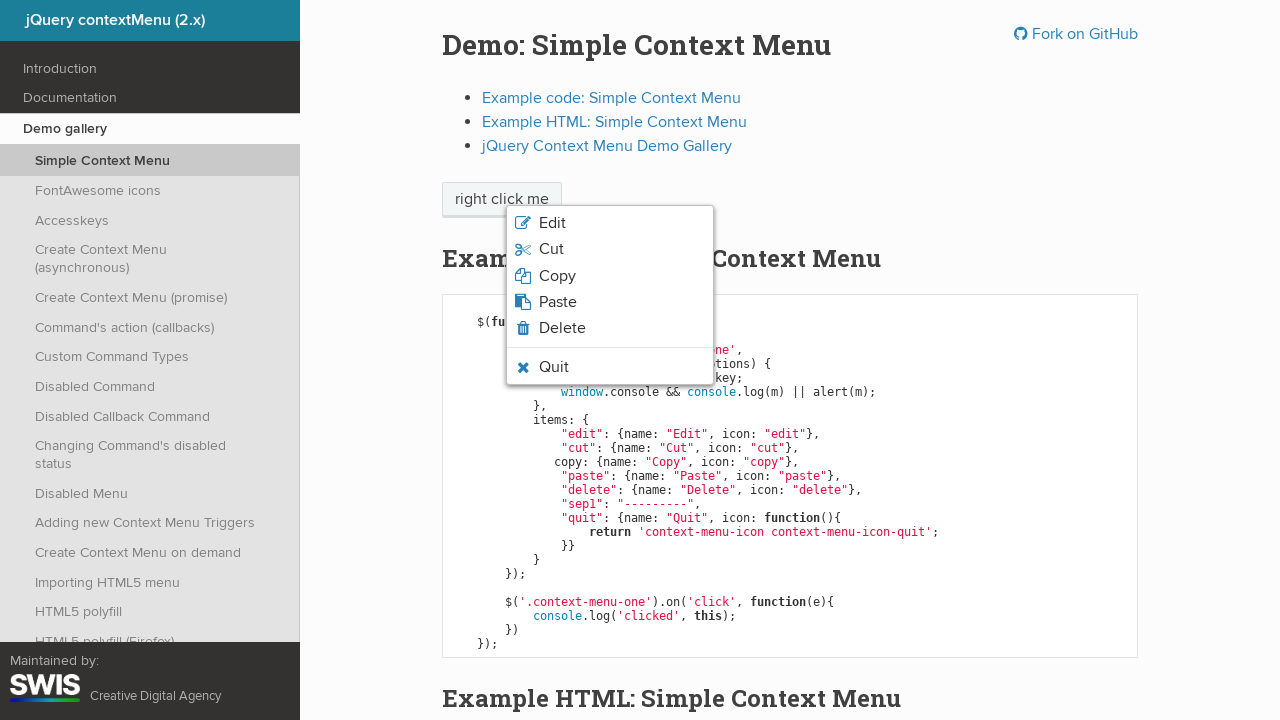

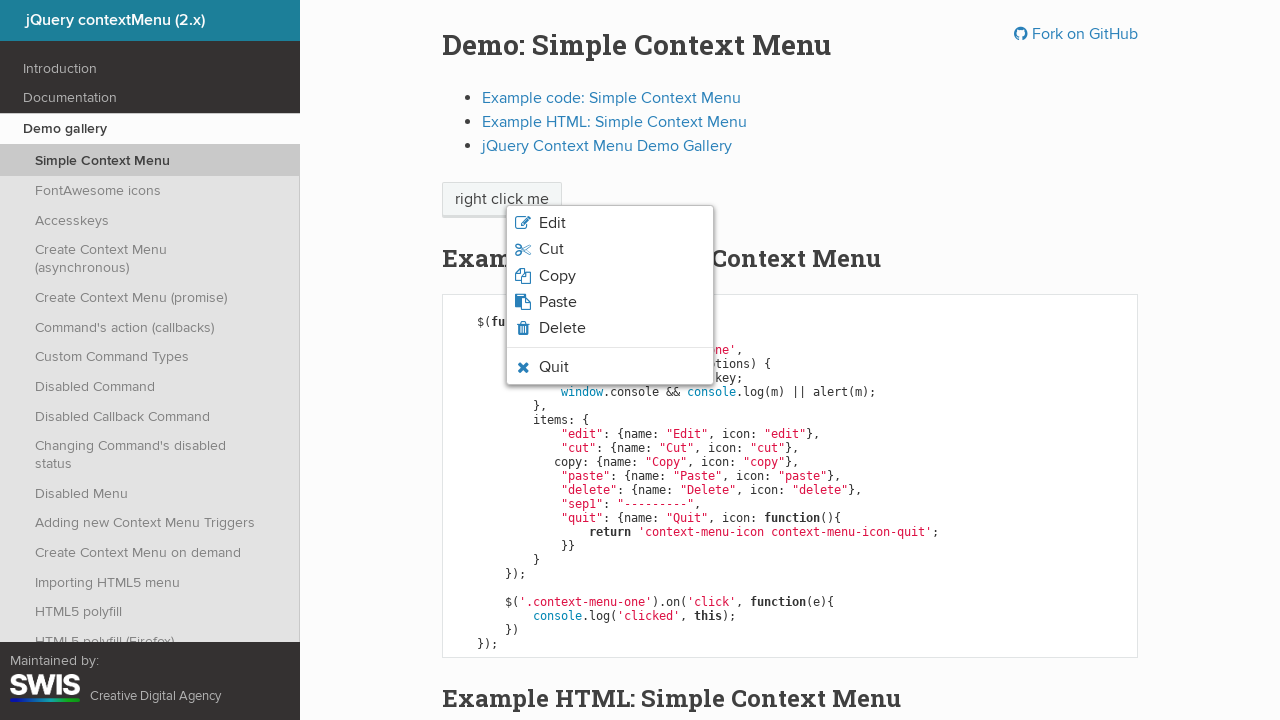